Tests dynamic loading by clicking start button and waiting for hidden element to become visible

Starting URL: https://the-internet.herokuapp.com/

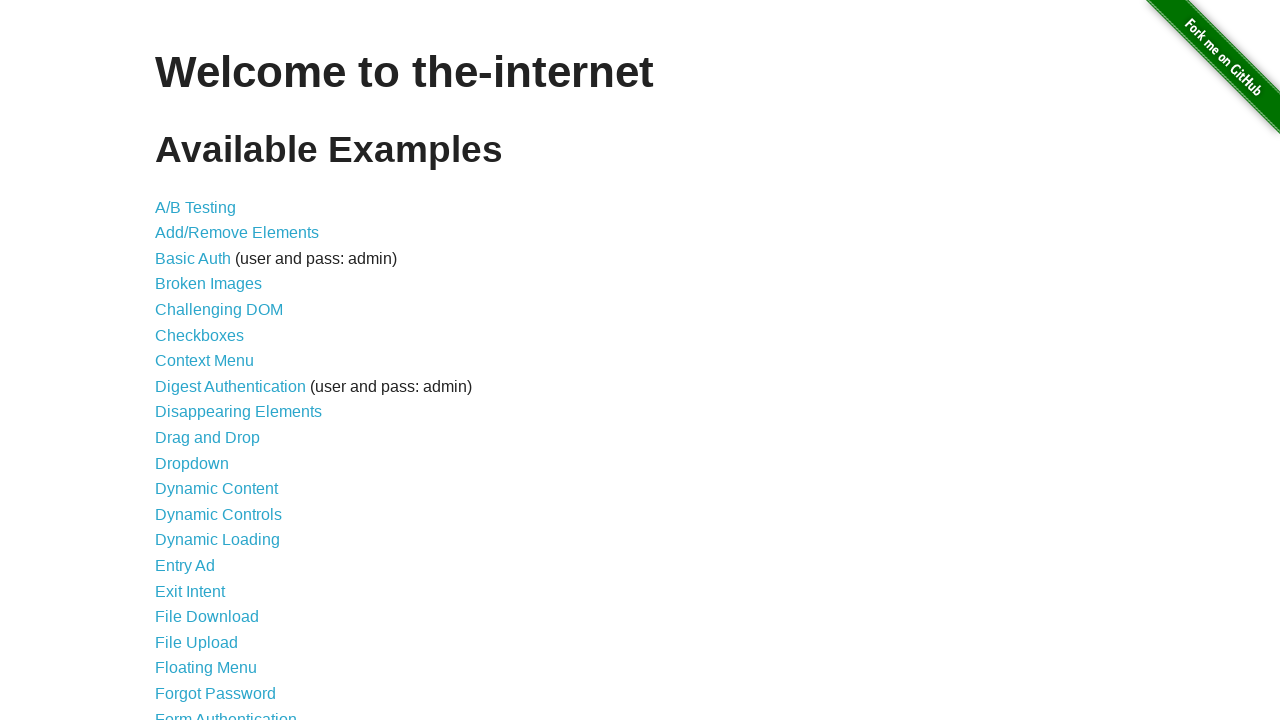

Clicked on Dynamic Loading link at (218, 540) on a[href='/dynamic_loading']
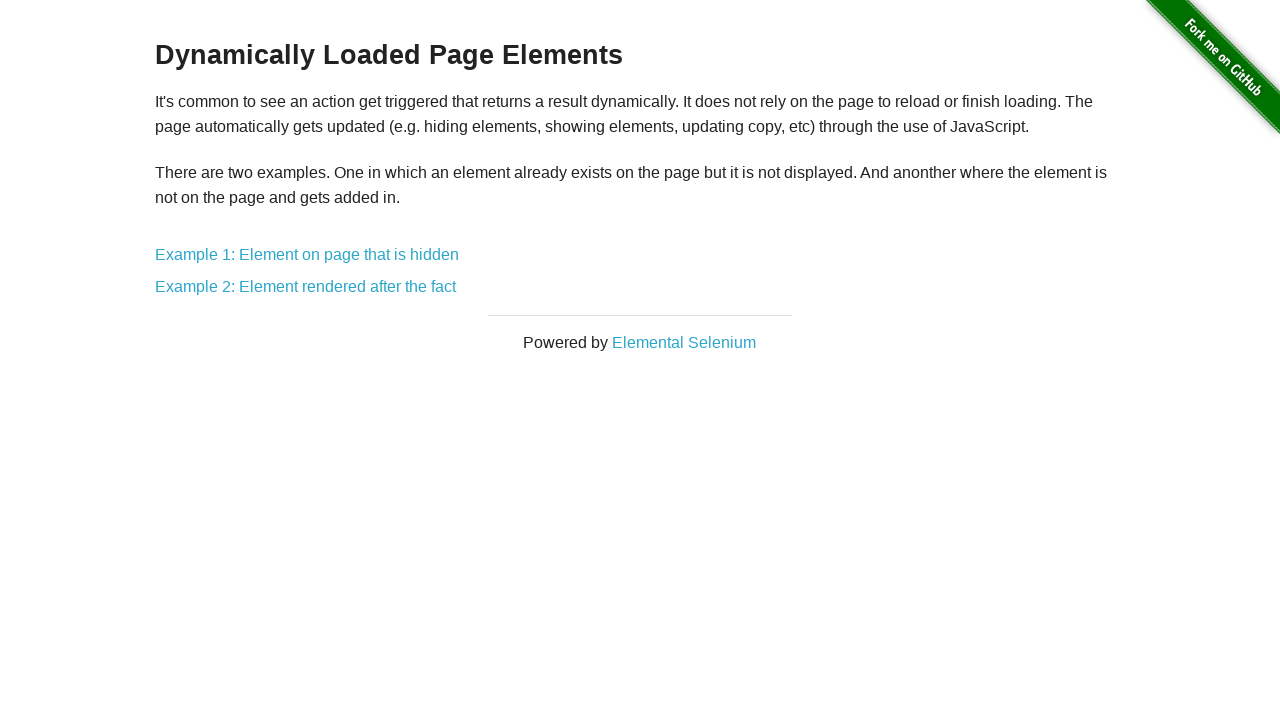

Clicked on Example 1: Element on page that is hidden at (307, 255) on a[href='/dynamic_loading/1']
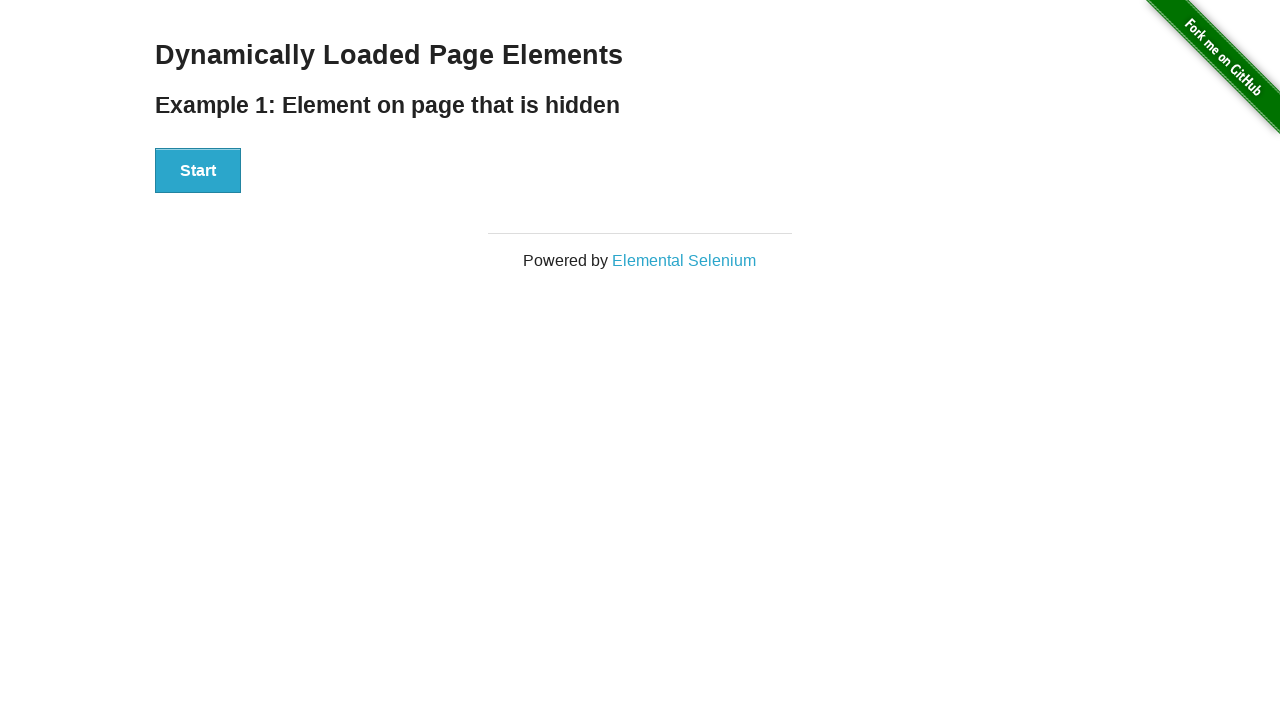

Clicked Start button for Example 1 at (198, 171) on #start button
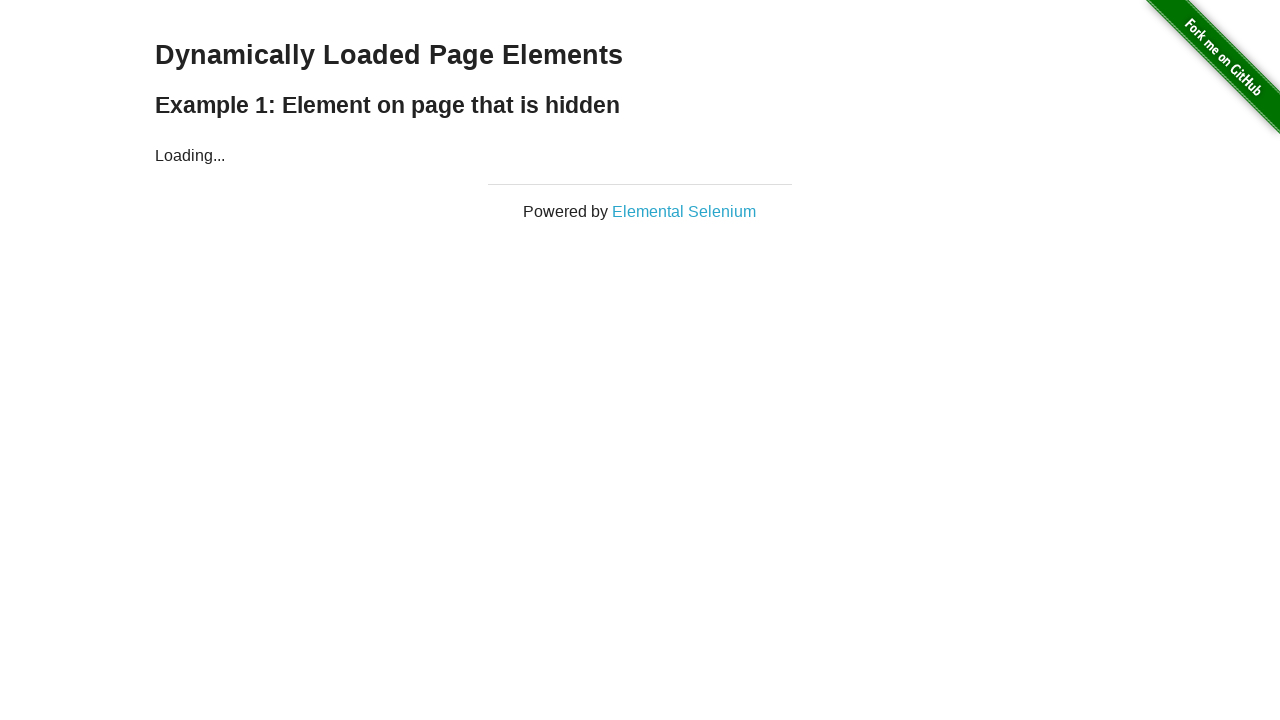

Hidden element became visible in Example 1
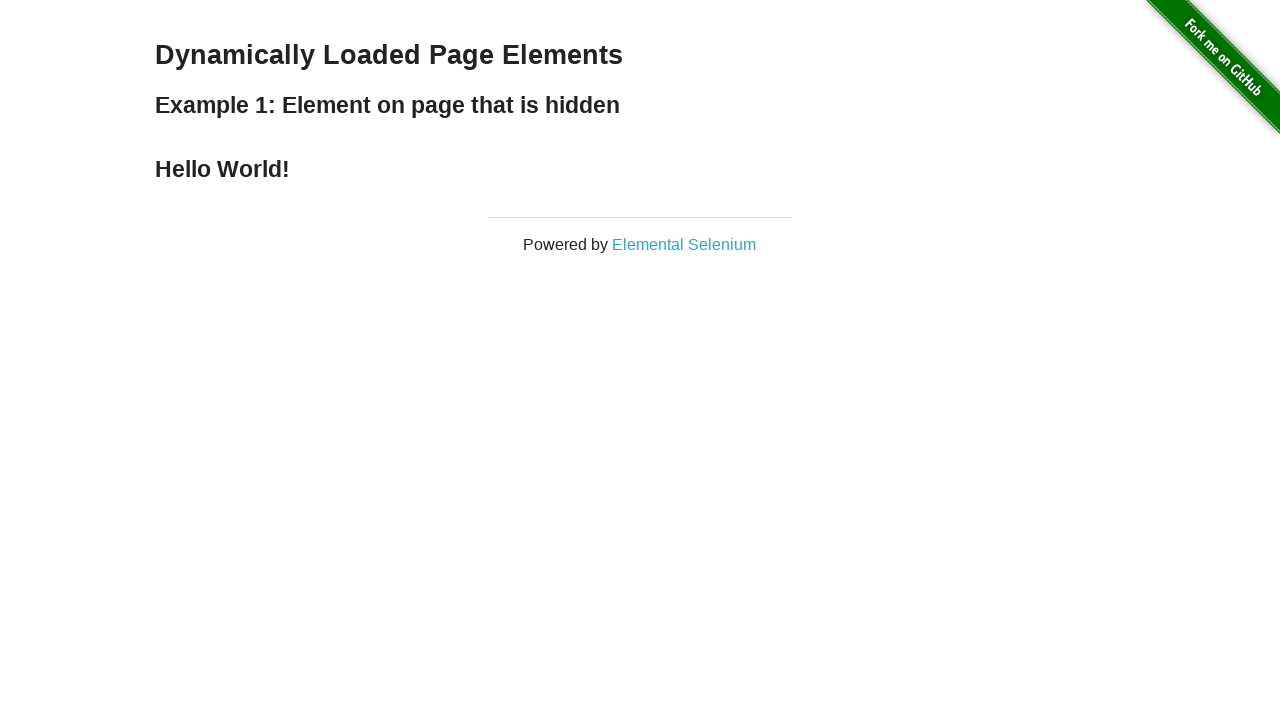

Navigated back to dynamic loading page
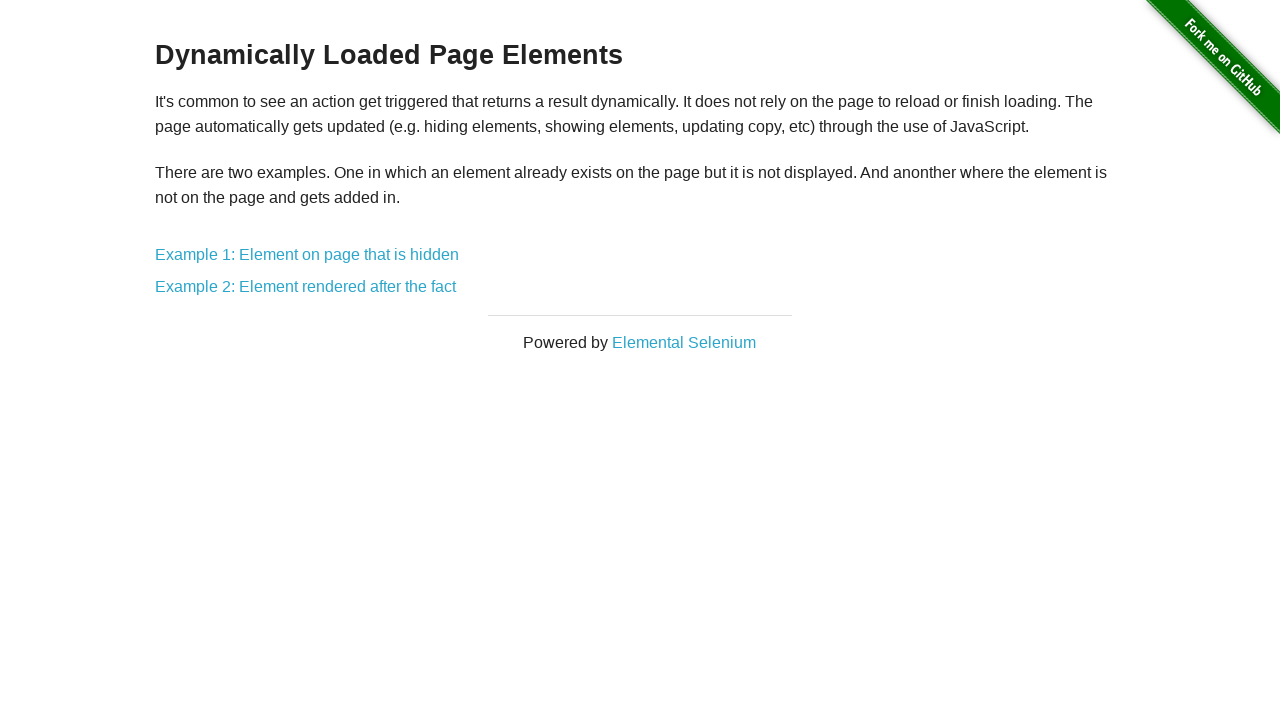

Clicked on Example 2: Element rendered after the fact at (306, 287) on a[href='/dynamic_loading/2']
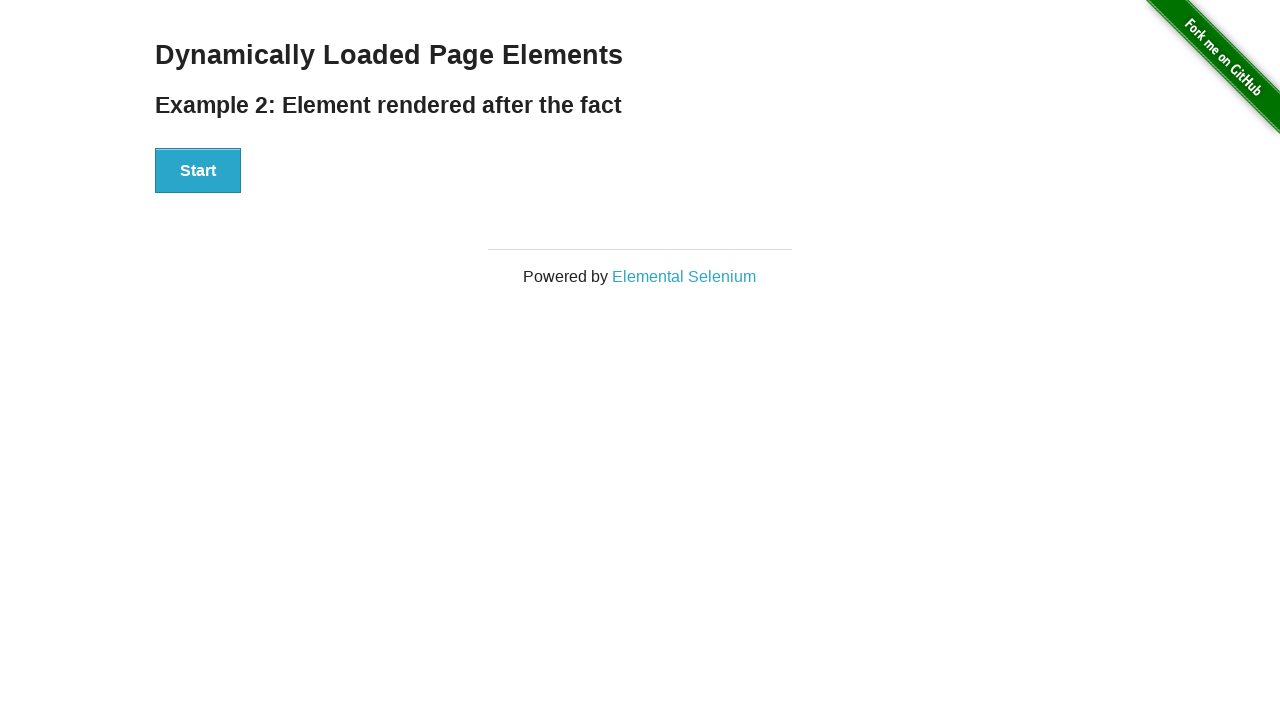

Clicked Start button for Example 2 at (198, 171) on #start button
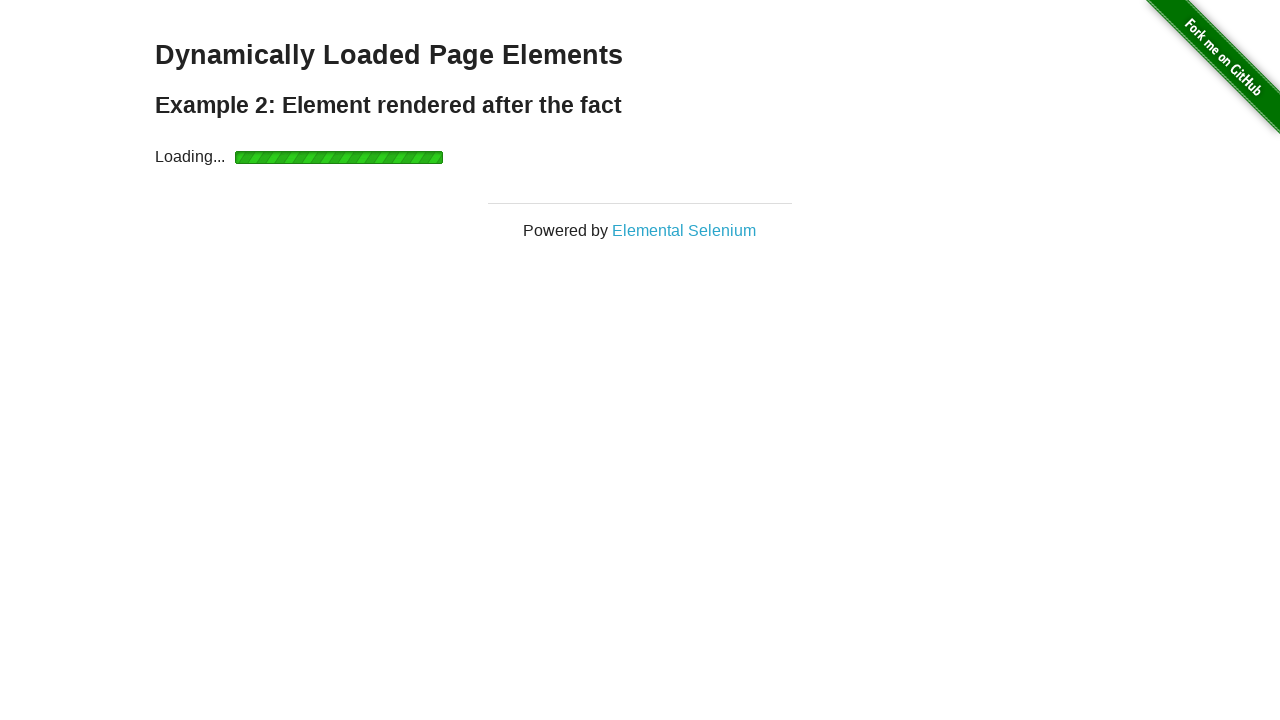

Element rendered and became visible in Example 2
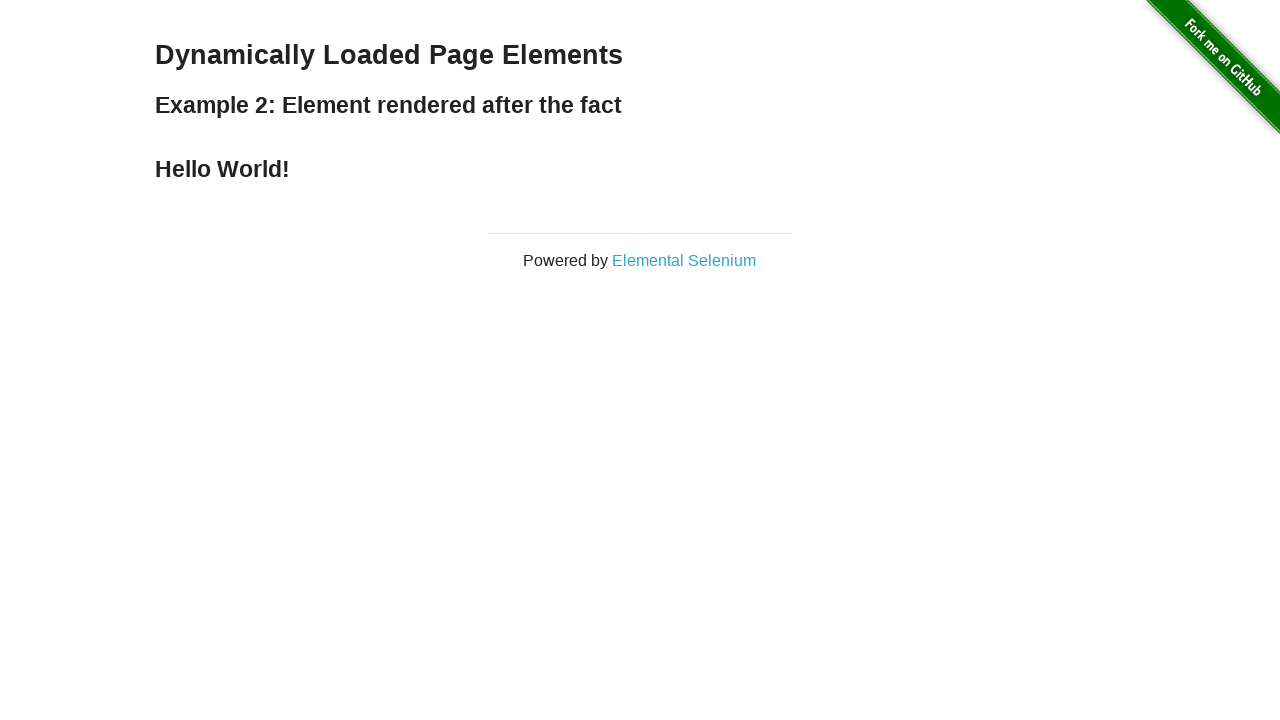

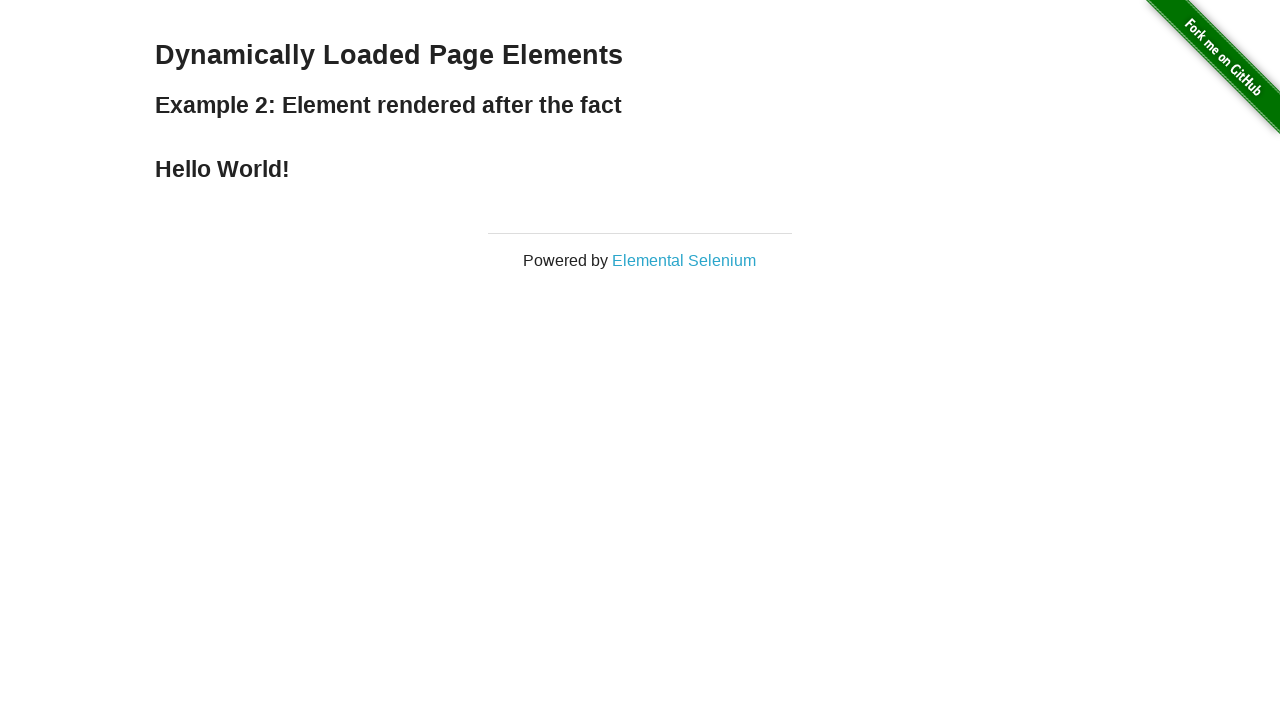